Tests Booking.com search functionality by entering a destination in the search field

Starting URL: https://www.booking.com/

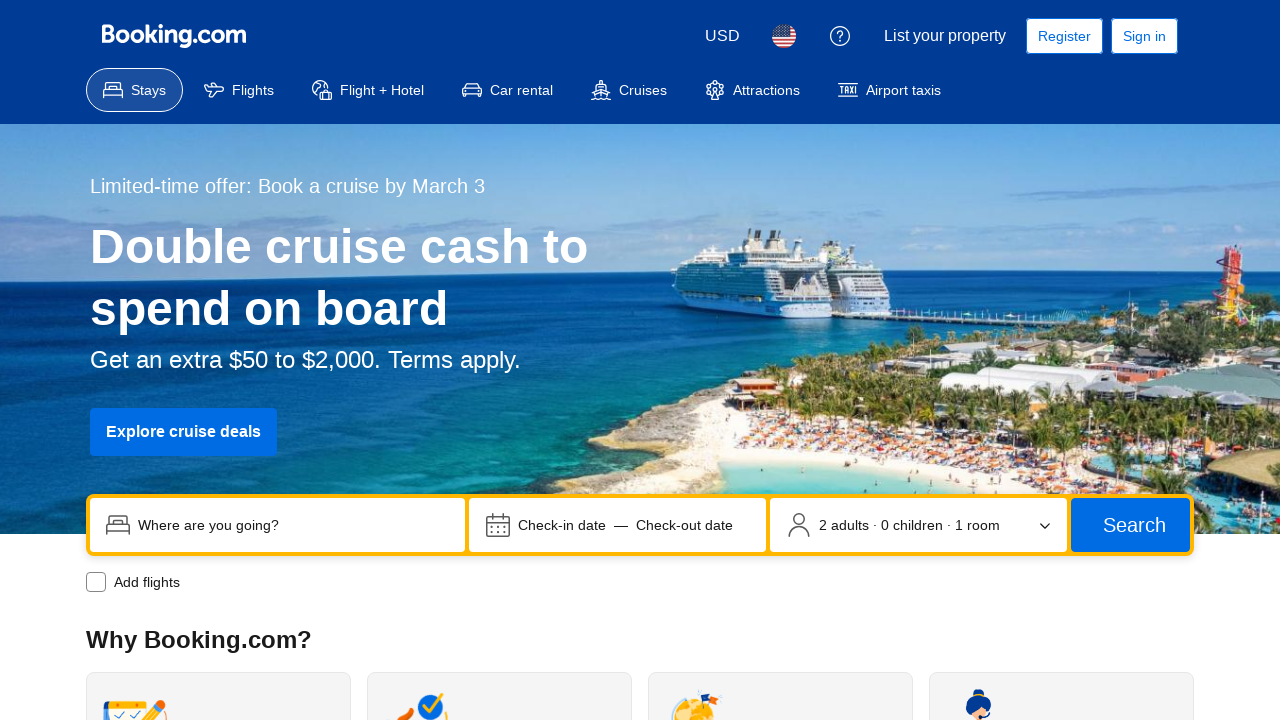

Filled search field with destination 'Manali' on input[name="ss"]
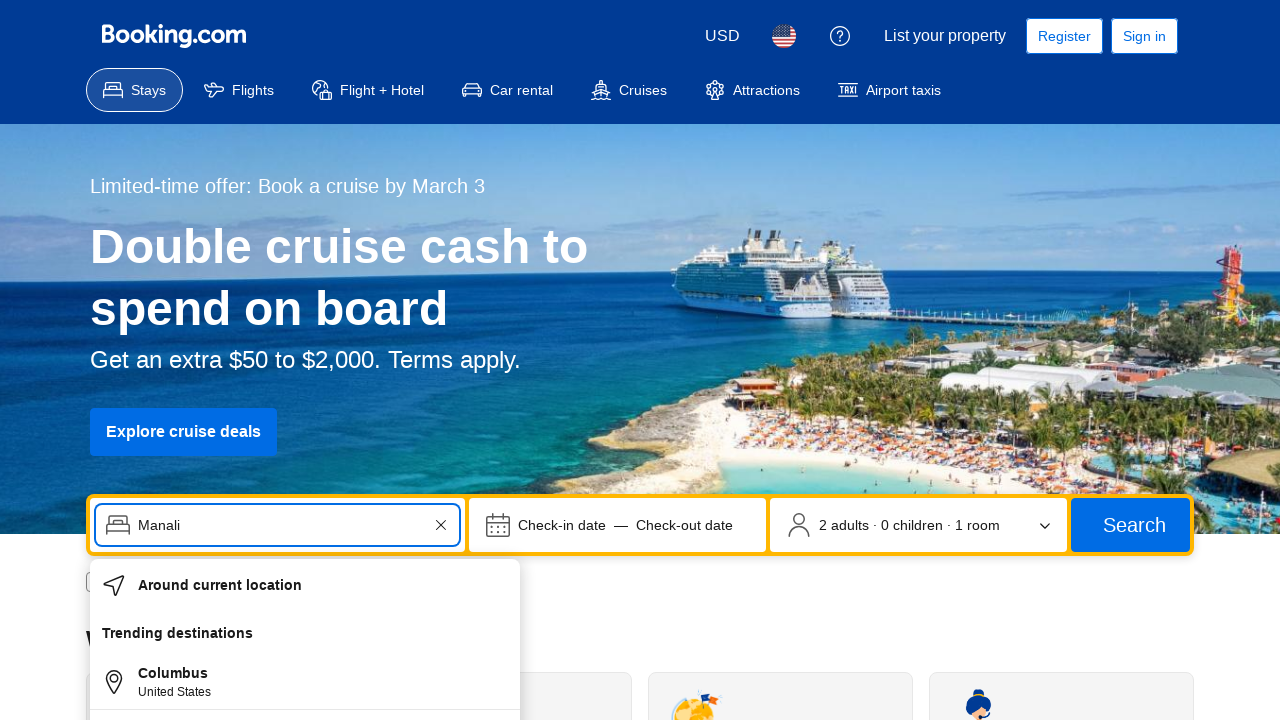

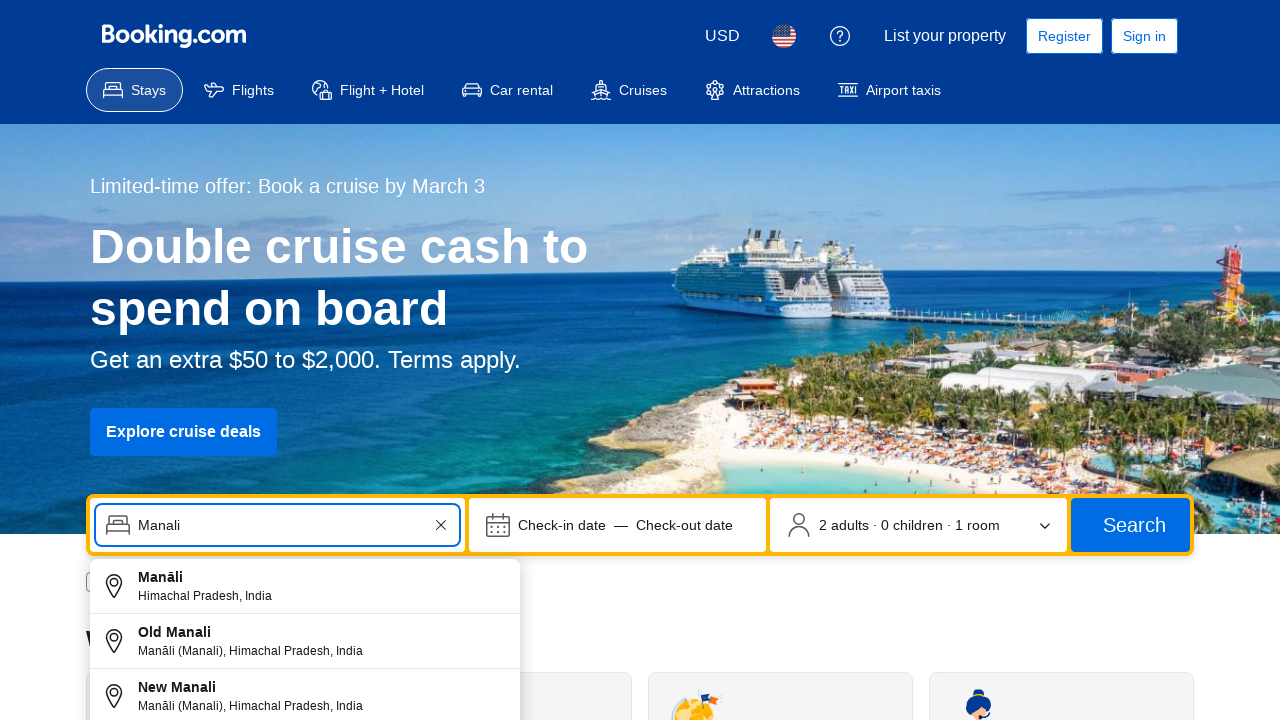